Tests checkbox interaction on an automation practice page by finding all checkboxes and clicking the one with value 'option2'

Starting URL: https://rahulshettyacademy.com/AutomationPractice/

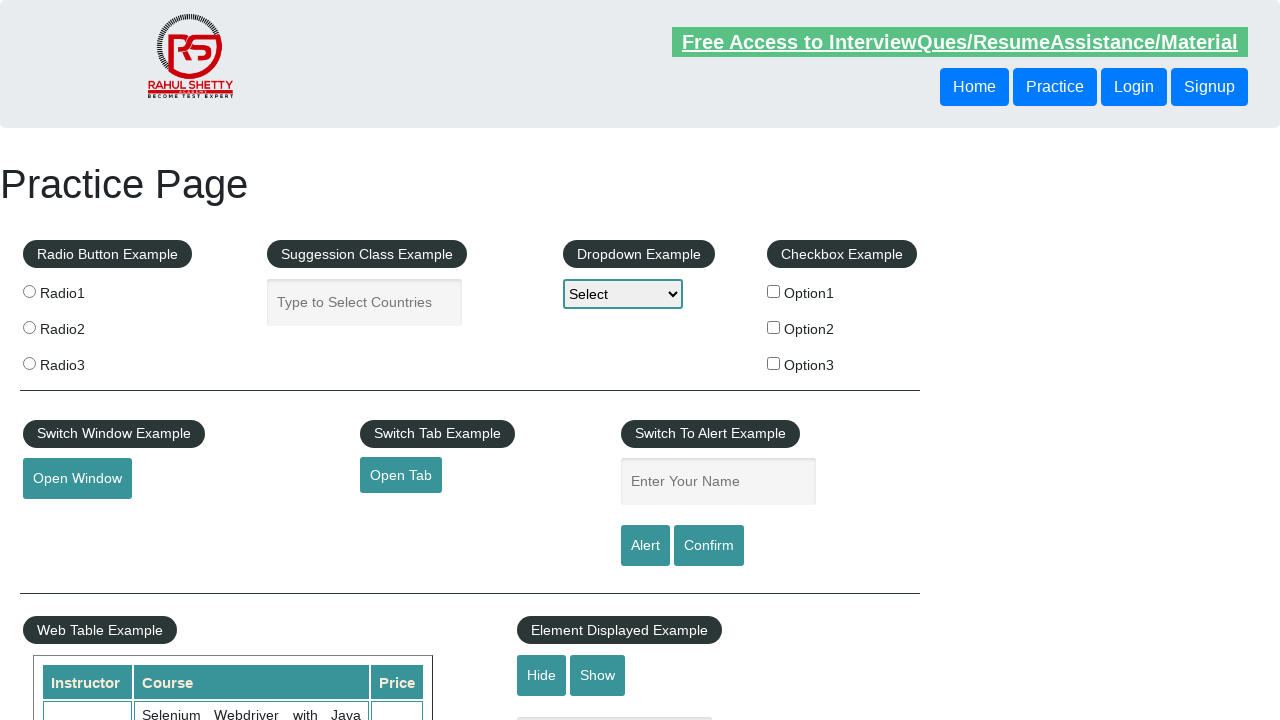

Located all checkboxes on the automation practice page
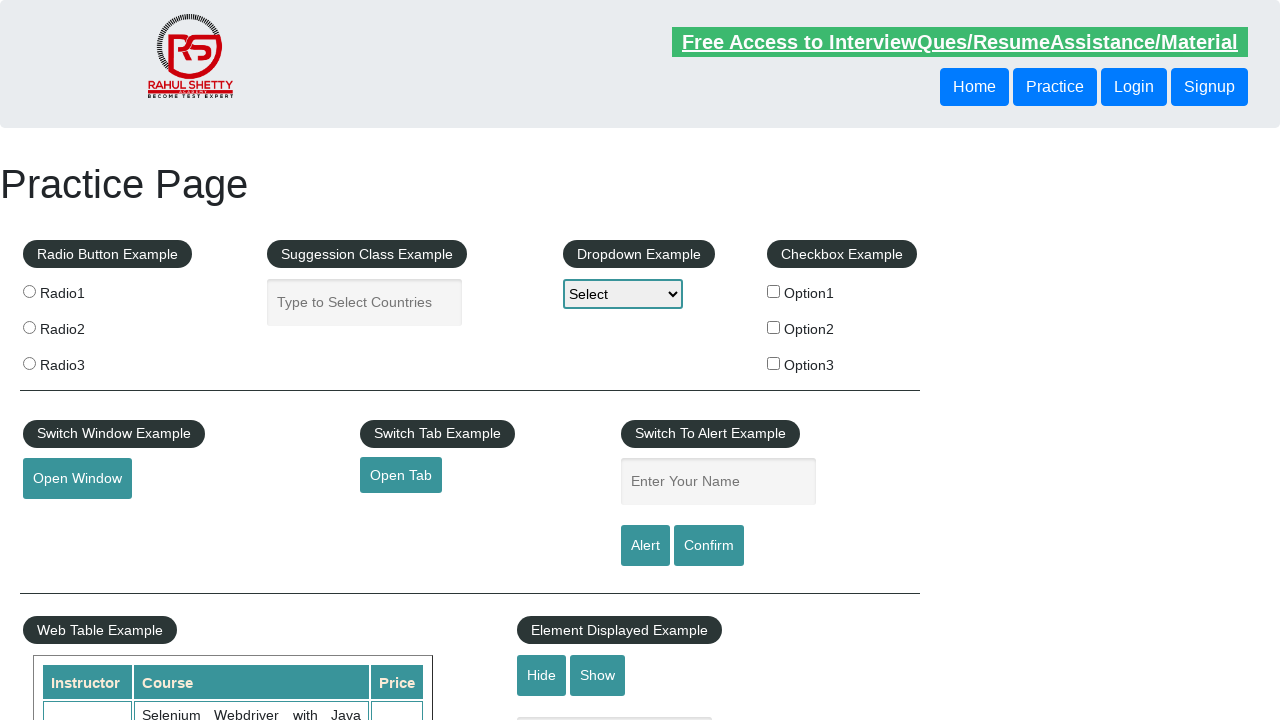

Clicked checkbox with value 'option2' at (774, 327) on xpath=//input[@type='checkbox'] >> nth=1
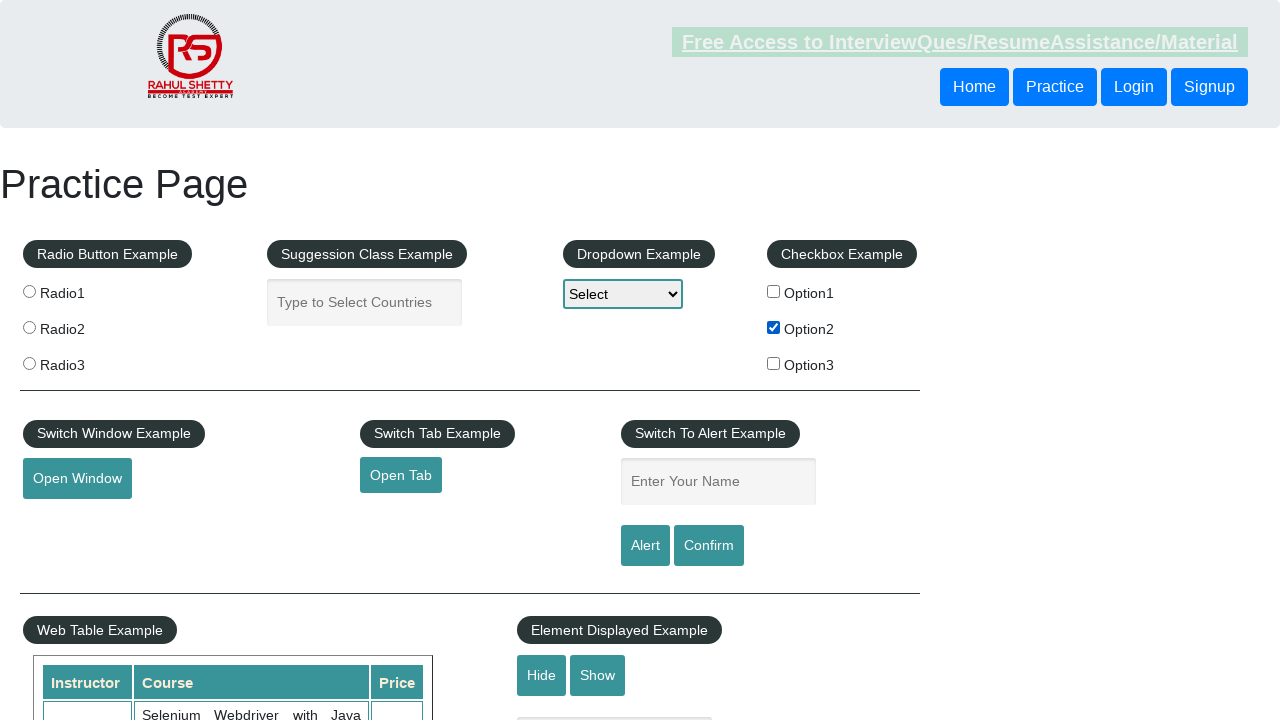

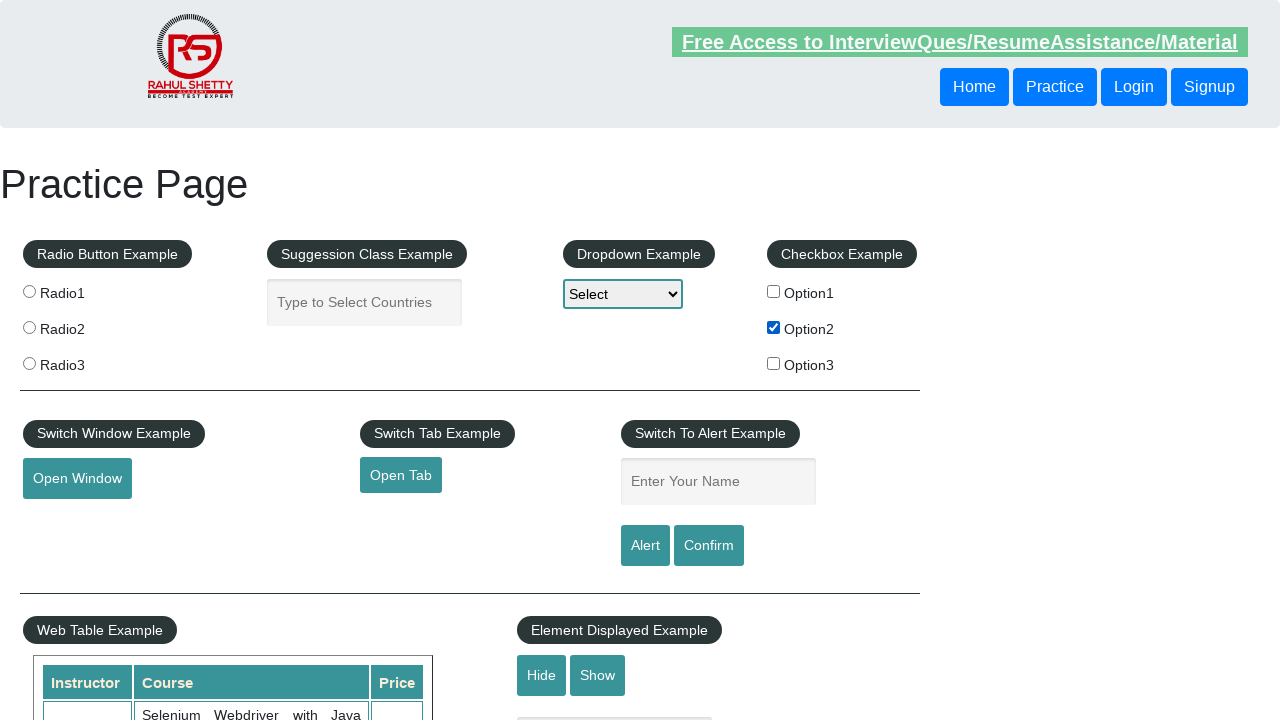